Tests the jQuery UI datepicker widget by opening the datepicker and selecting a specific date

Starting URL: https://jqueryui.com/datepicker/

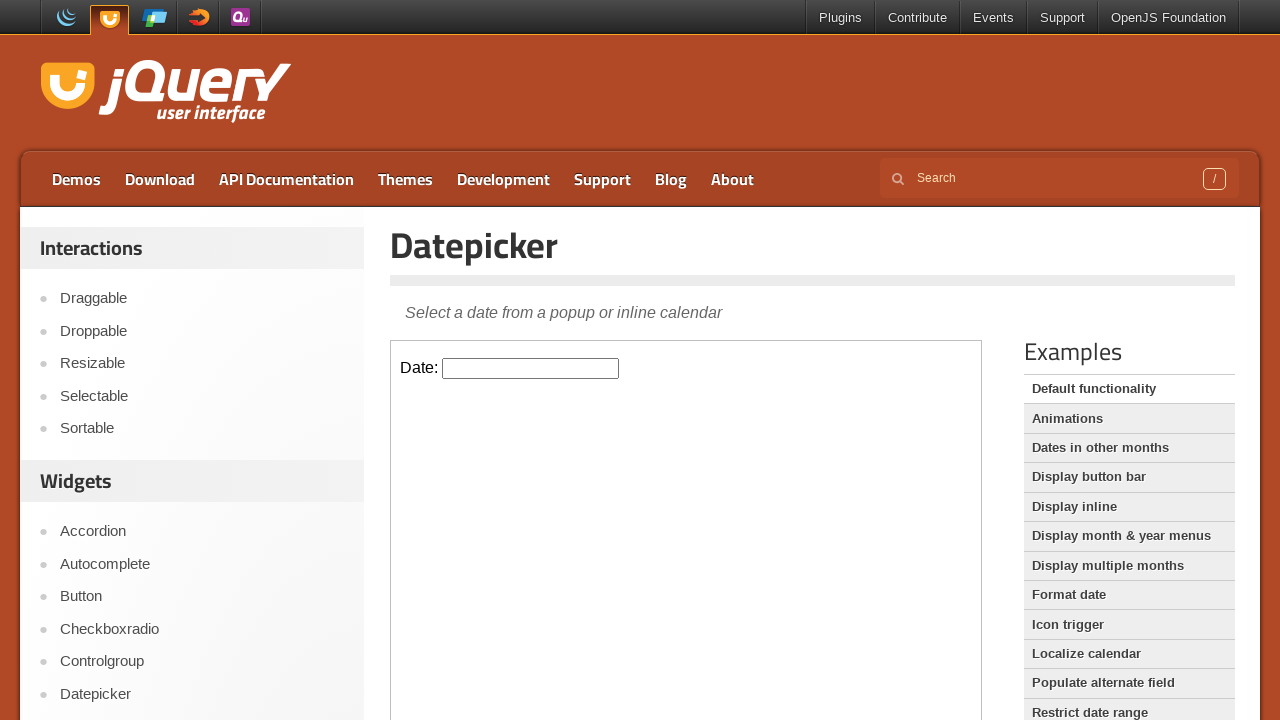

Located iframe containing datepicker demo
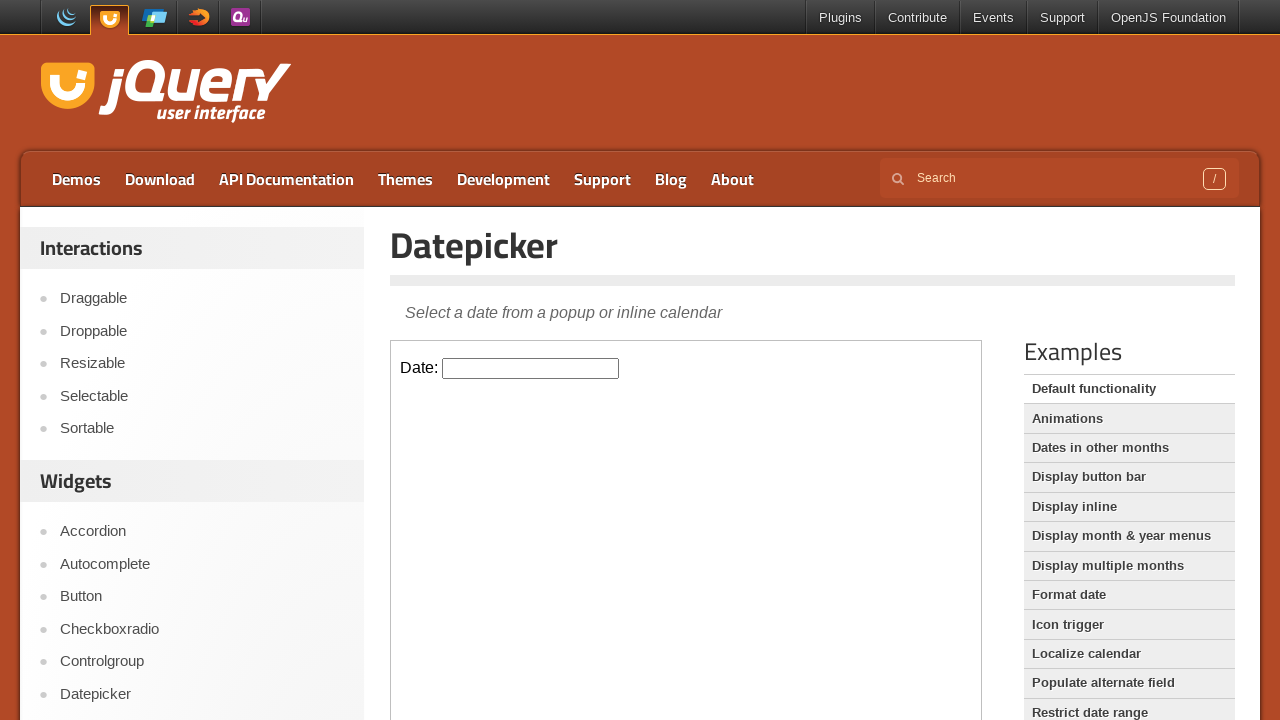

Clicked date input field to open datepicker at (531, 368) on iframe >> nth=0 >> internal:control=enter-frame >> .hasDatepicker
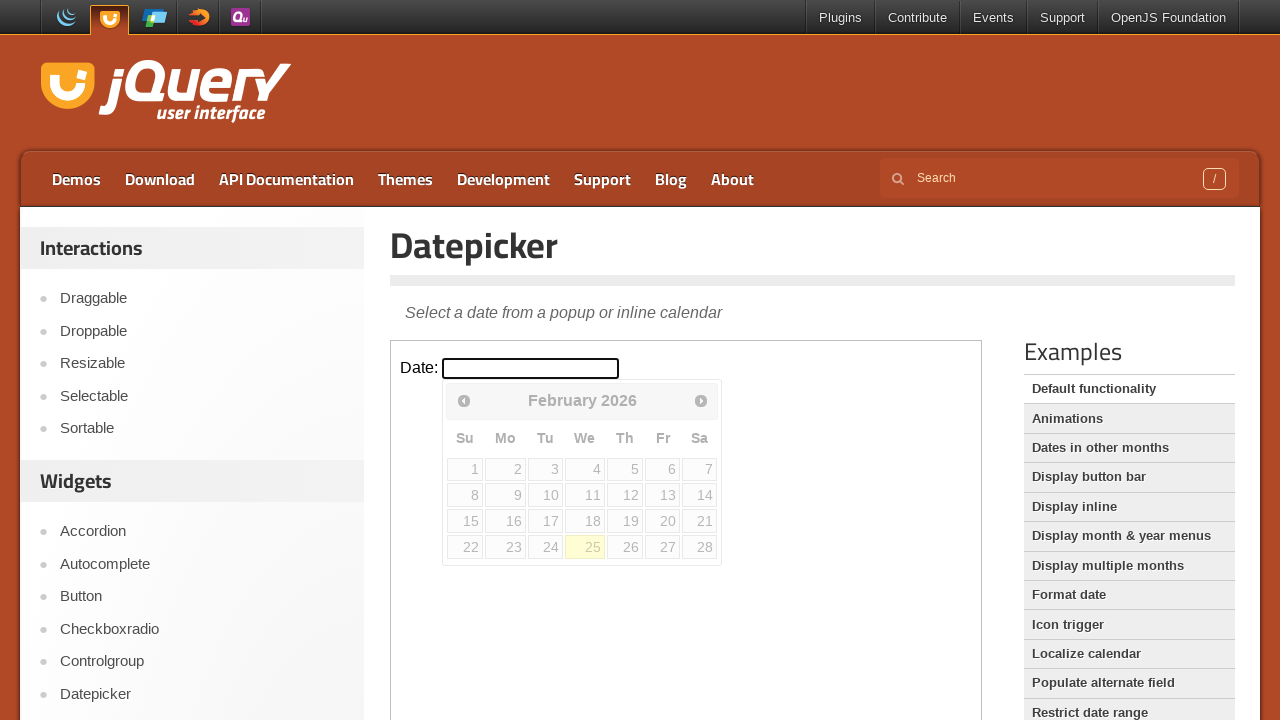

Selected date 3 from the datepicker calendar at (545, 469) on iframe >> nth=0 >> internal:control=enter-frame >> xpath=//tbody/descendant::a[t
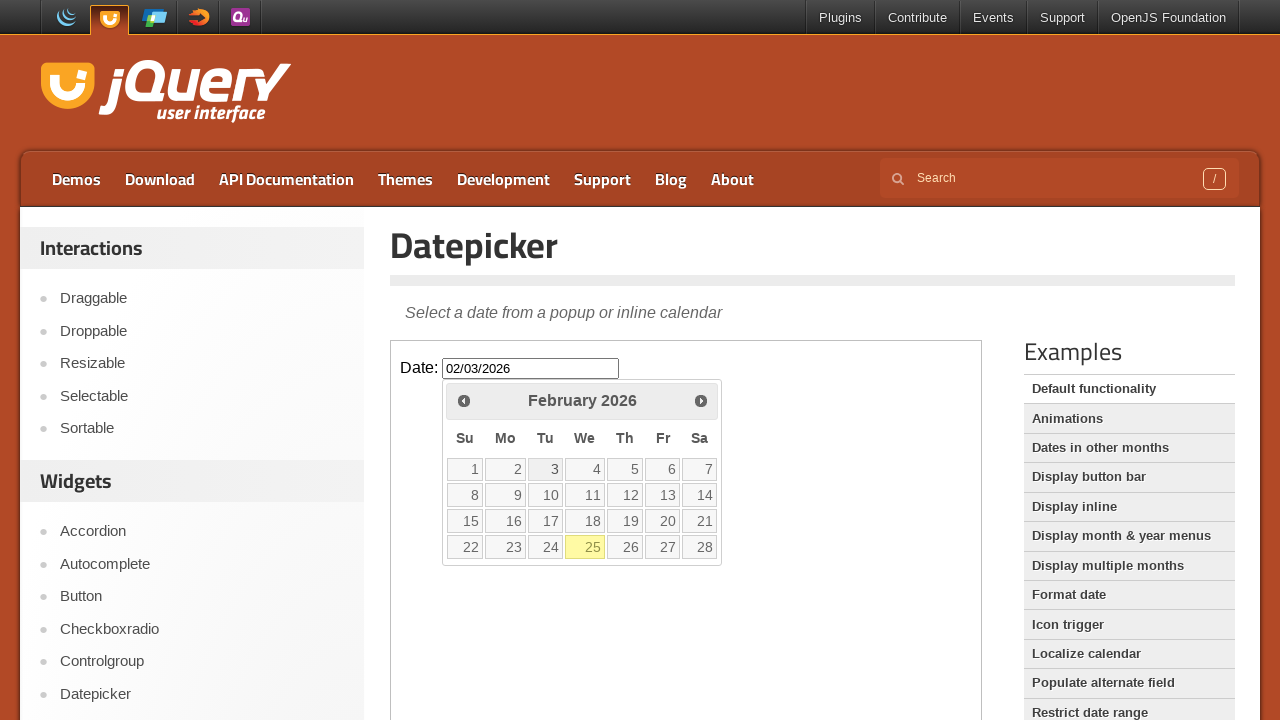

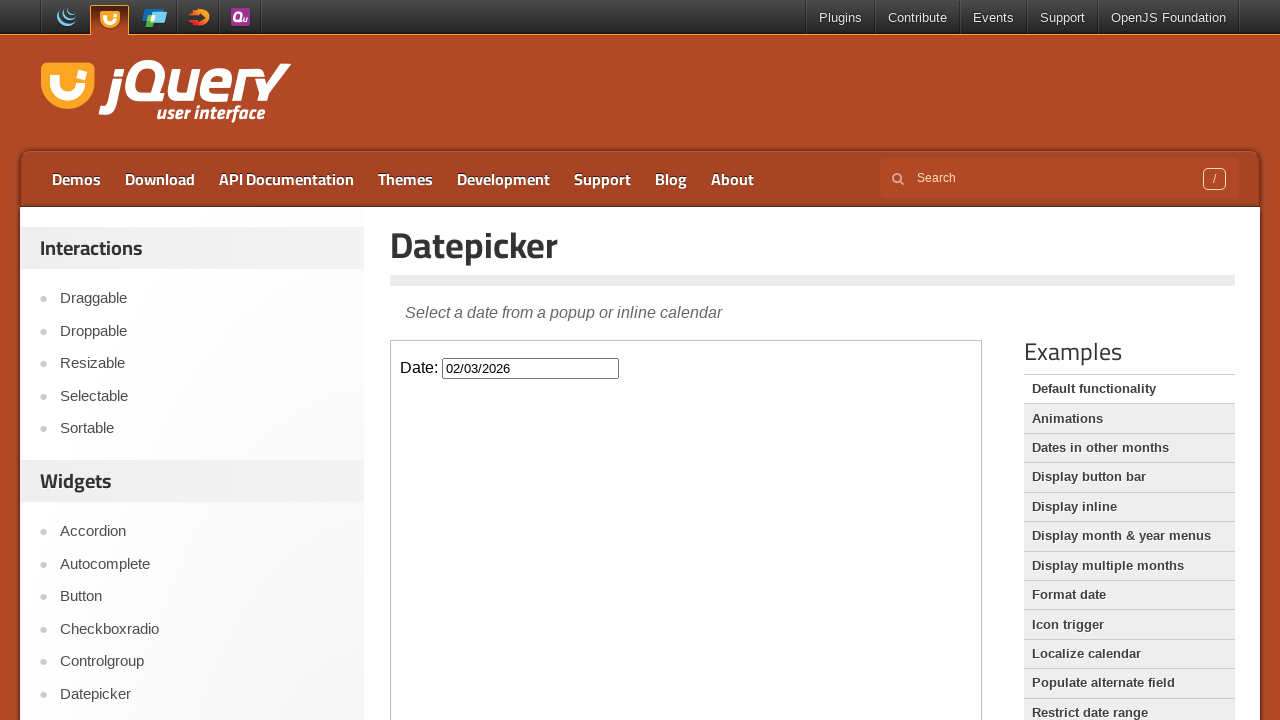